Tests getText command by retrieving the subtitle text from the hero section

Starting URL: https://webdriver.io

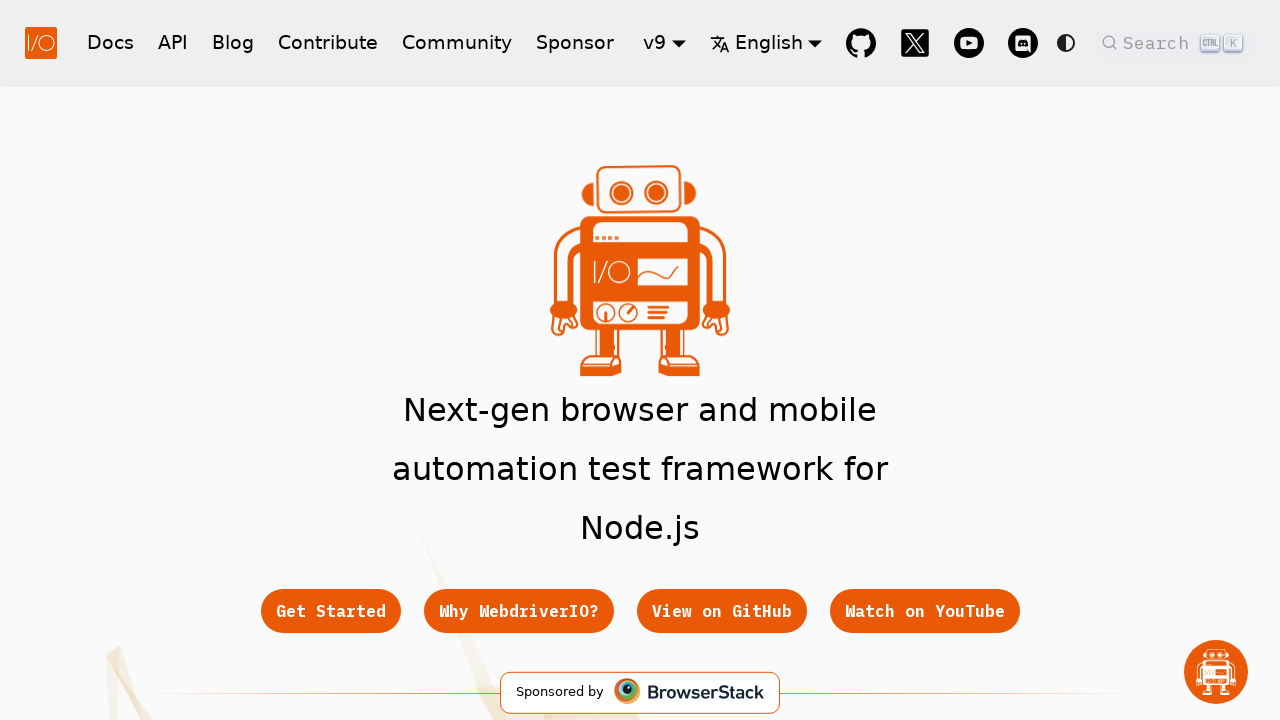

Located hero subtitle element
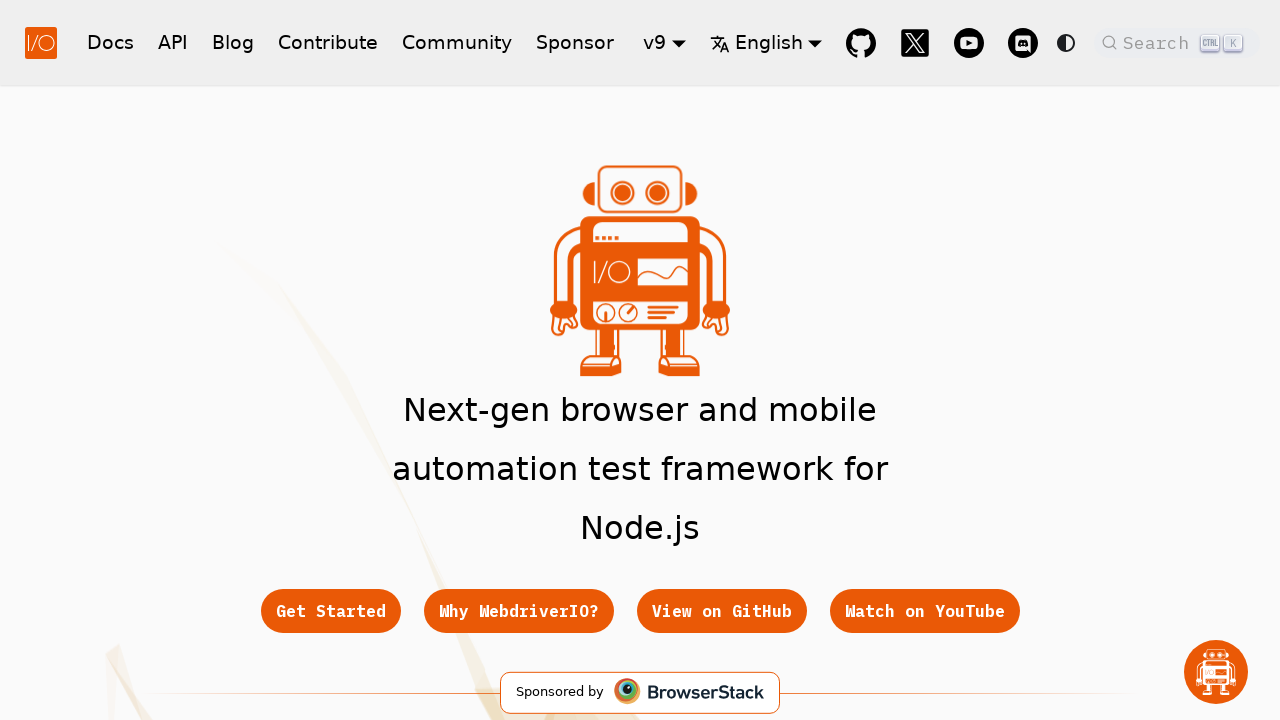

Hero subtitle element is visible and ready
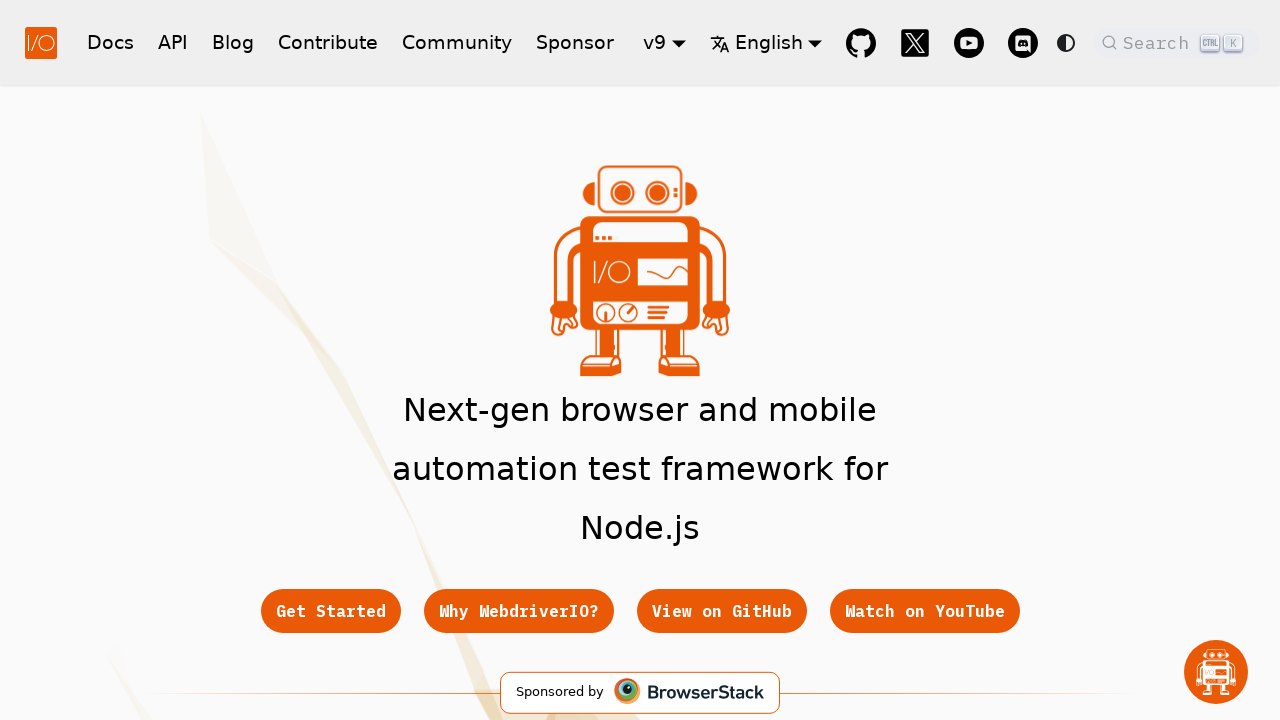

Retrieved subtitle text content from hero section
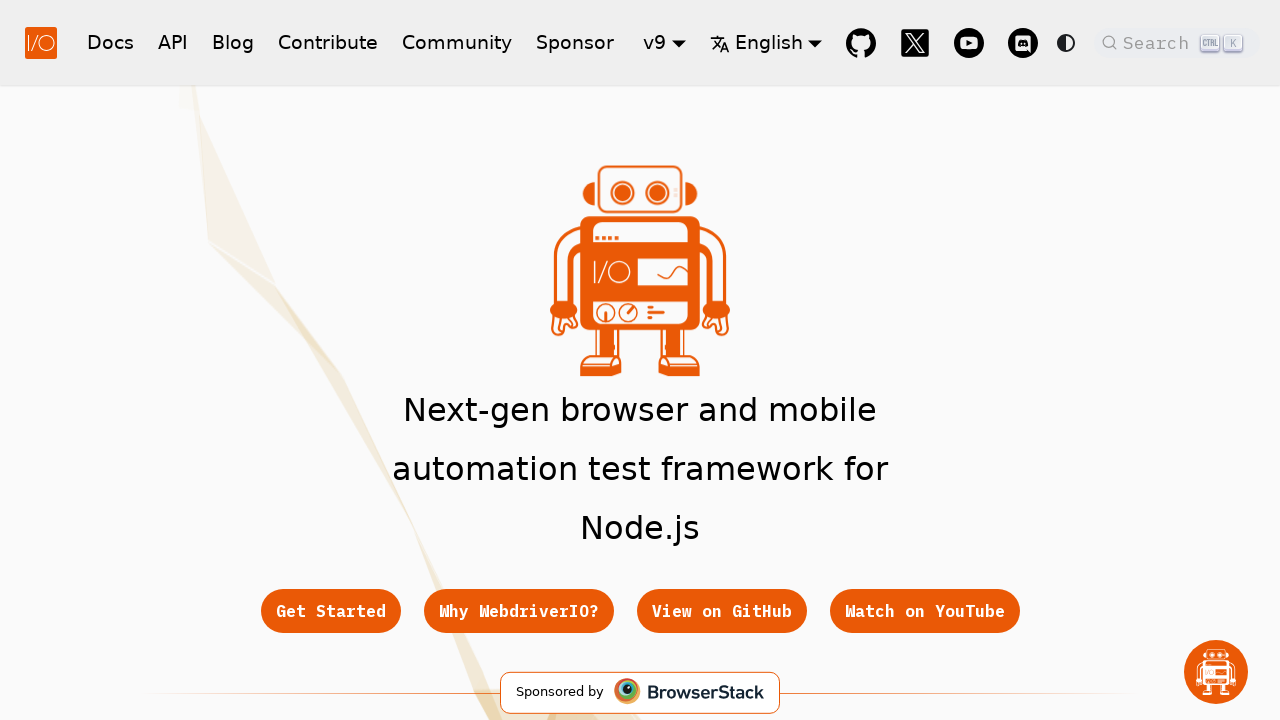

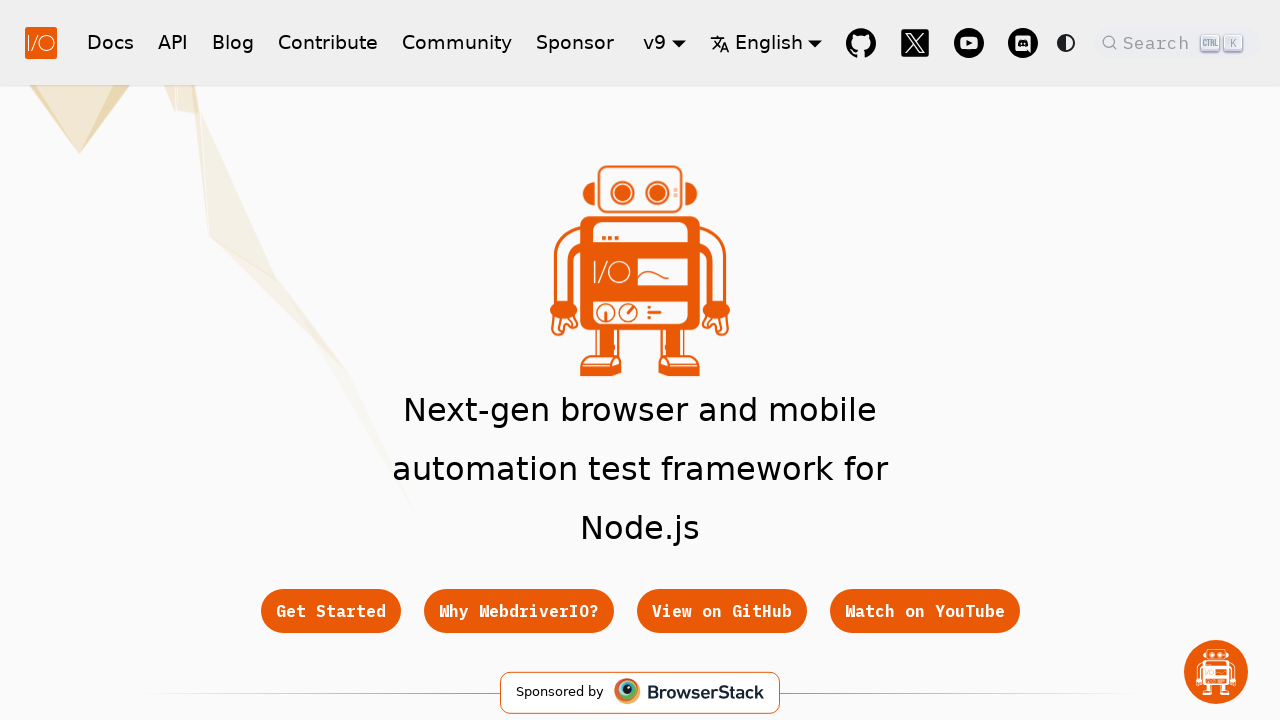